Navigates to a CPF generator website and generates a random CPF number by clicking options and buttons

Starting URL: https://www.4devs.com.br/gerador_de_cpf

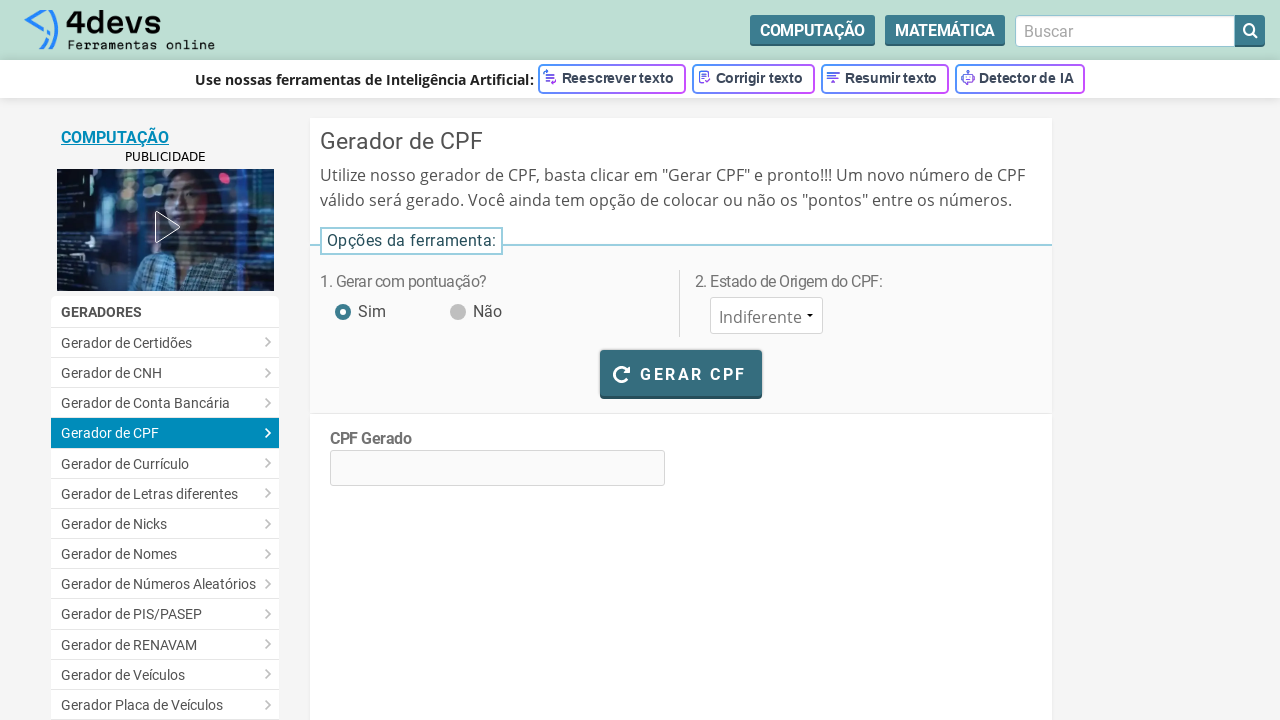

Clicked option to generate CPF without punctuation at (456, 301) on #pontuacao_nao
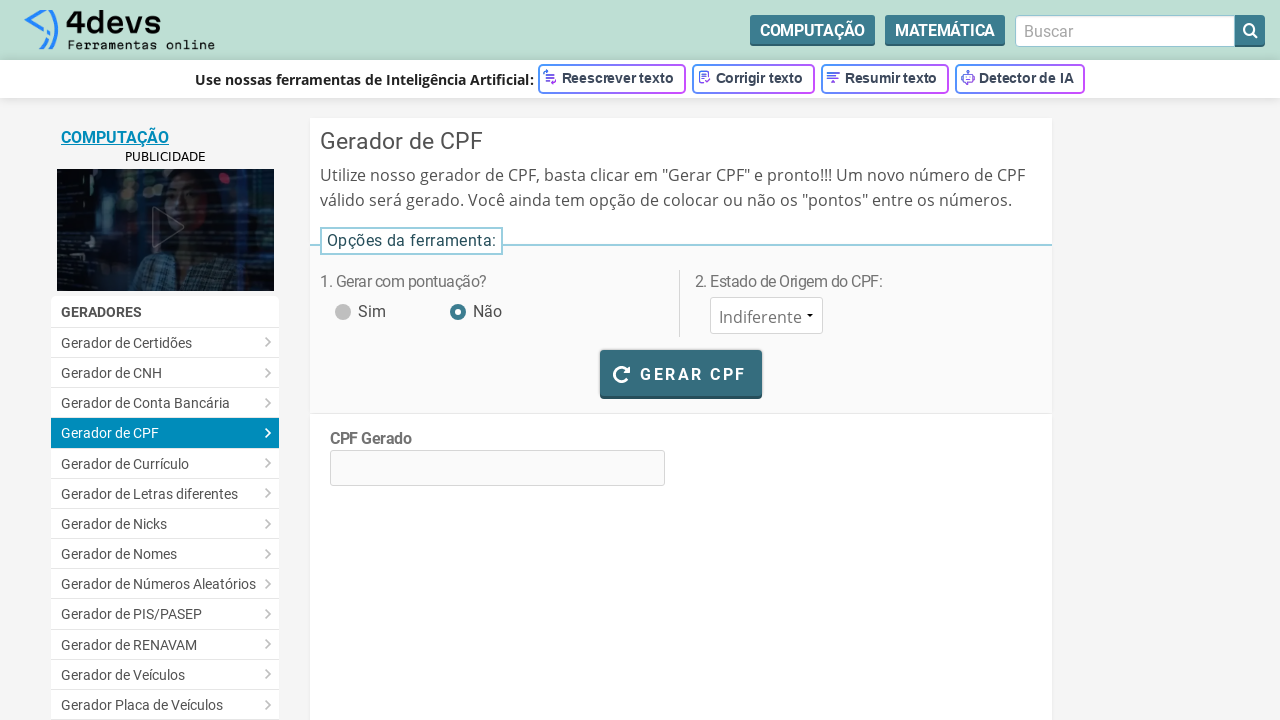

Clicked button to generate random CPF at (681, 373) on #bt_gerar_cpf
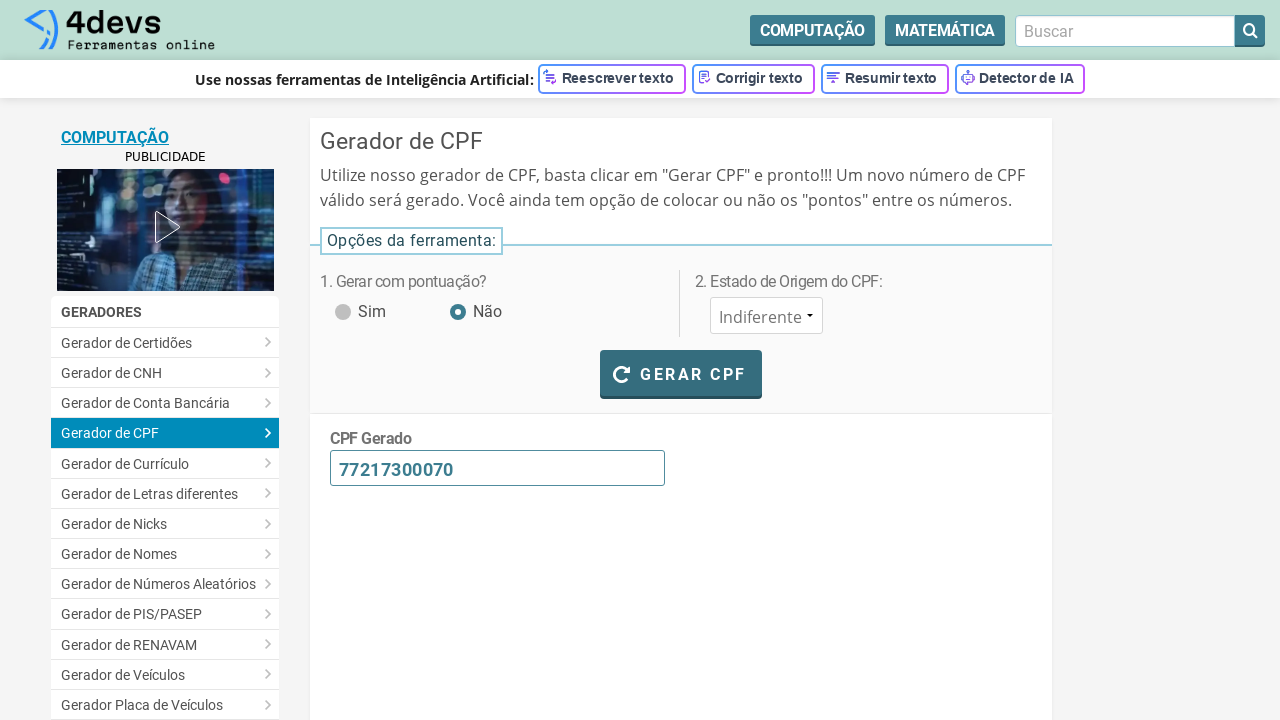

CPF number has been generated and is visible on page
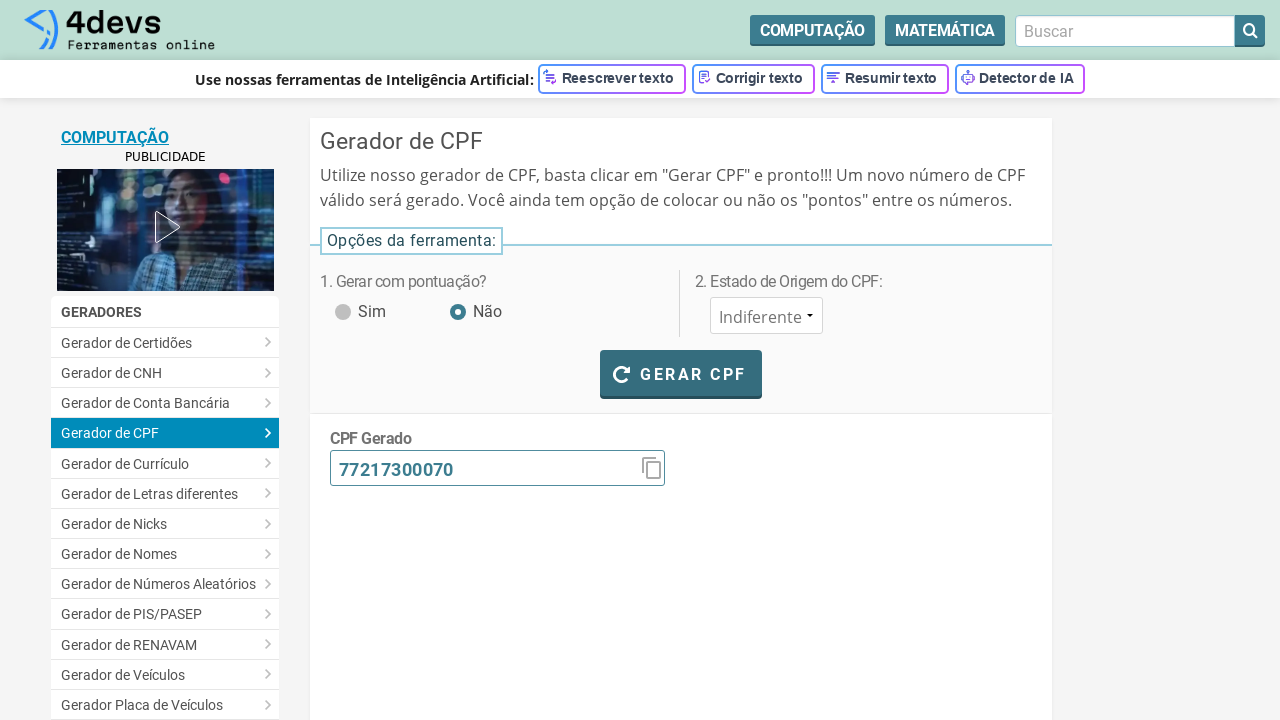

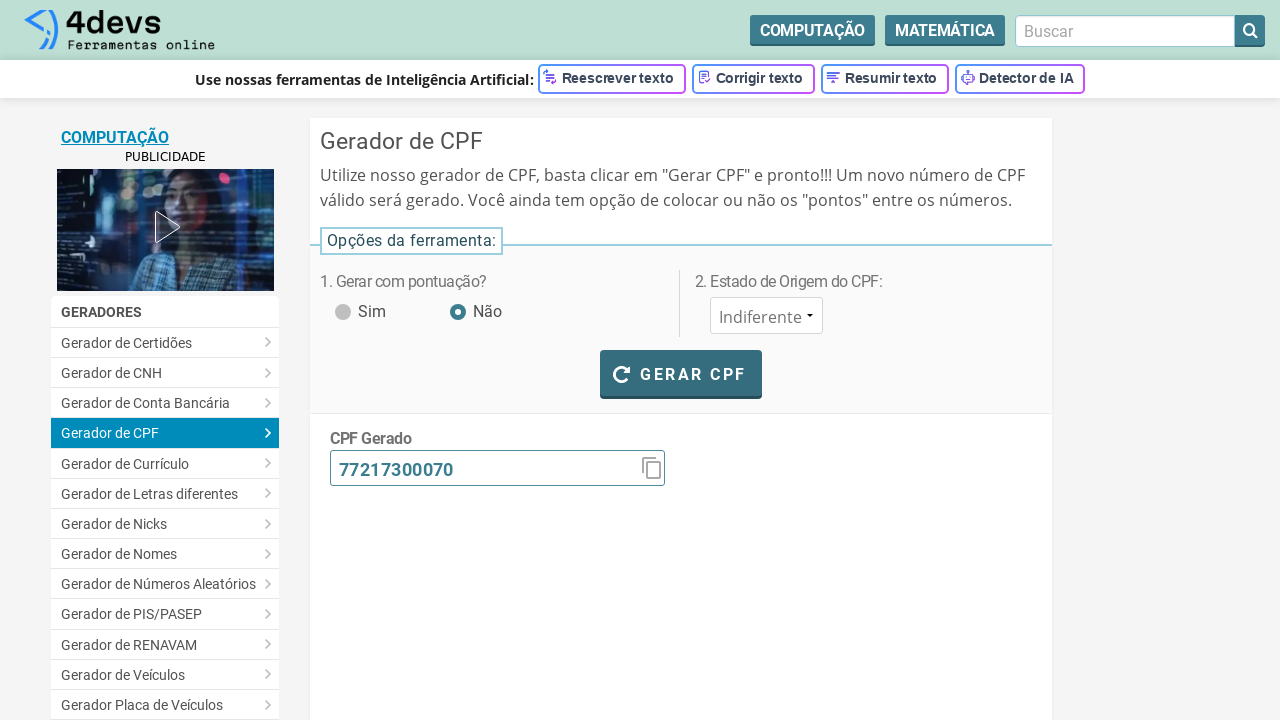